Navigates to Flipkart homepage and maximizes the browser window. This is a minimal test that only verifies the page loads successfully.

Starting URL: https://www.flipkart.com/

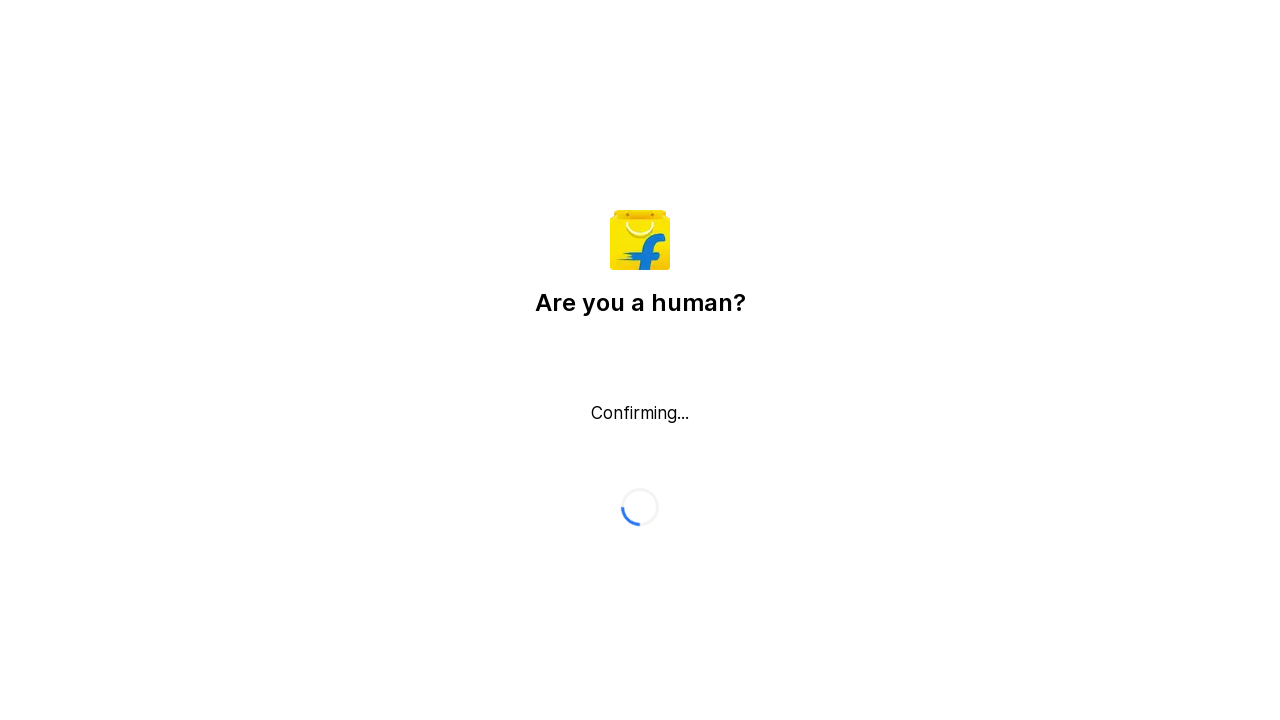

Navigated to Flipkart homepage
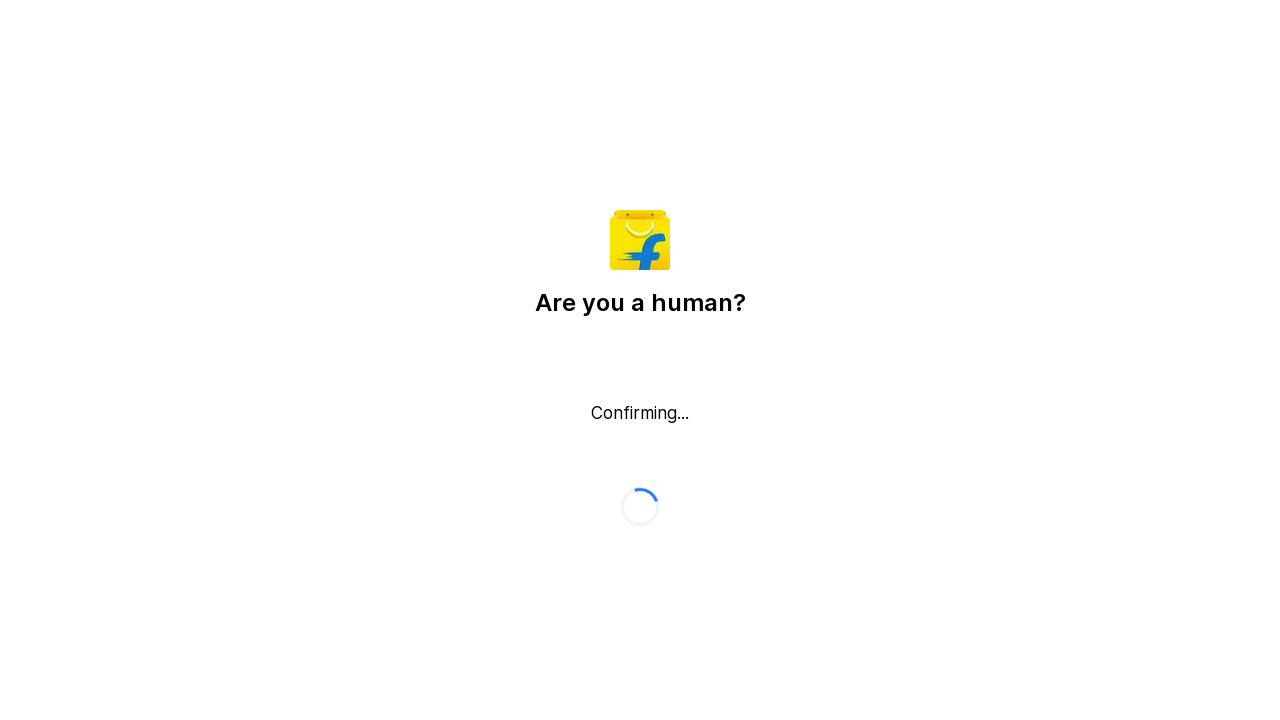

Set viewport to 1920x1080 (maximized)
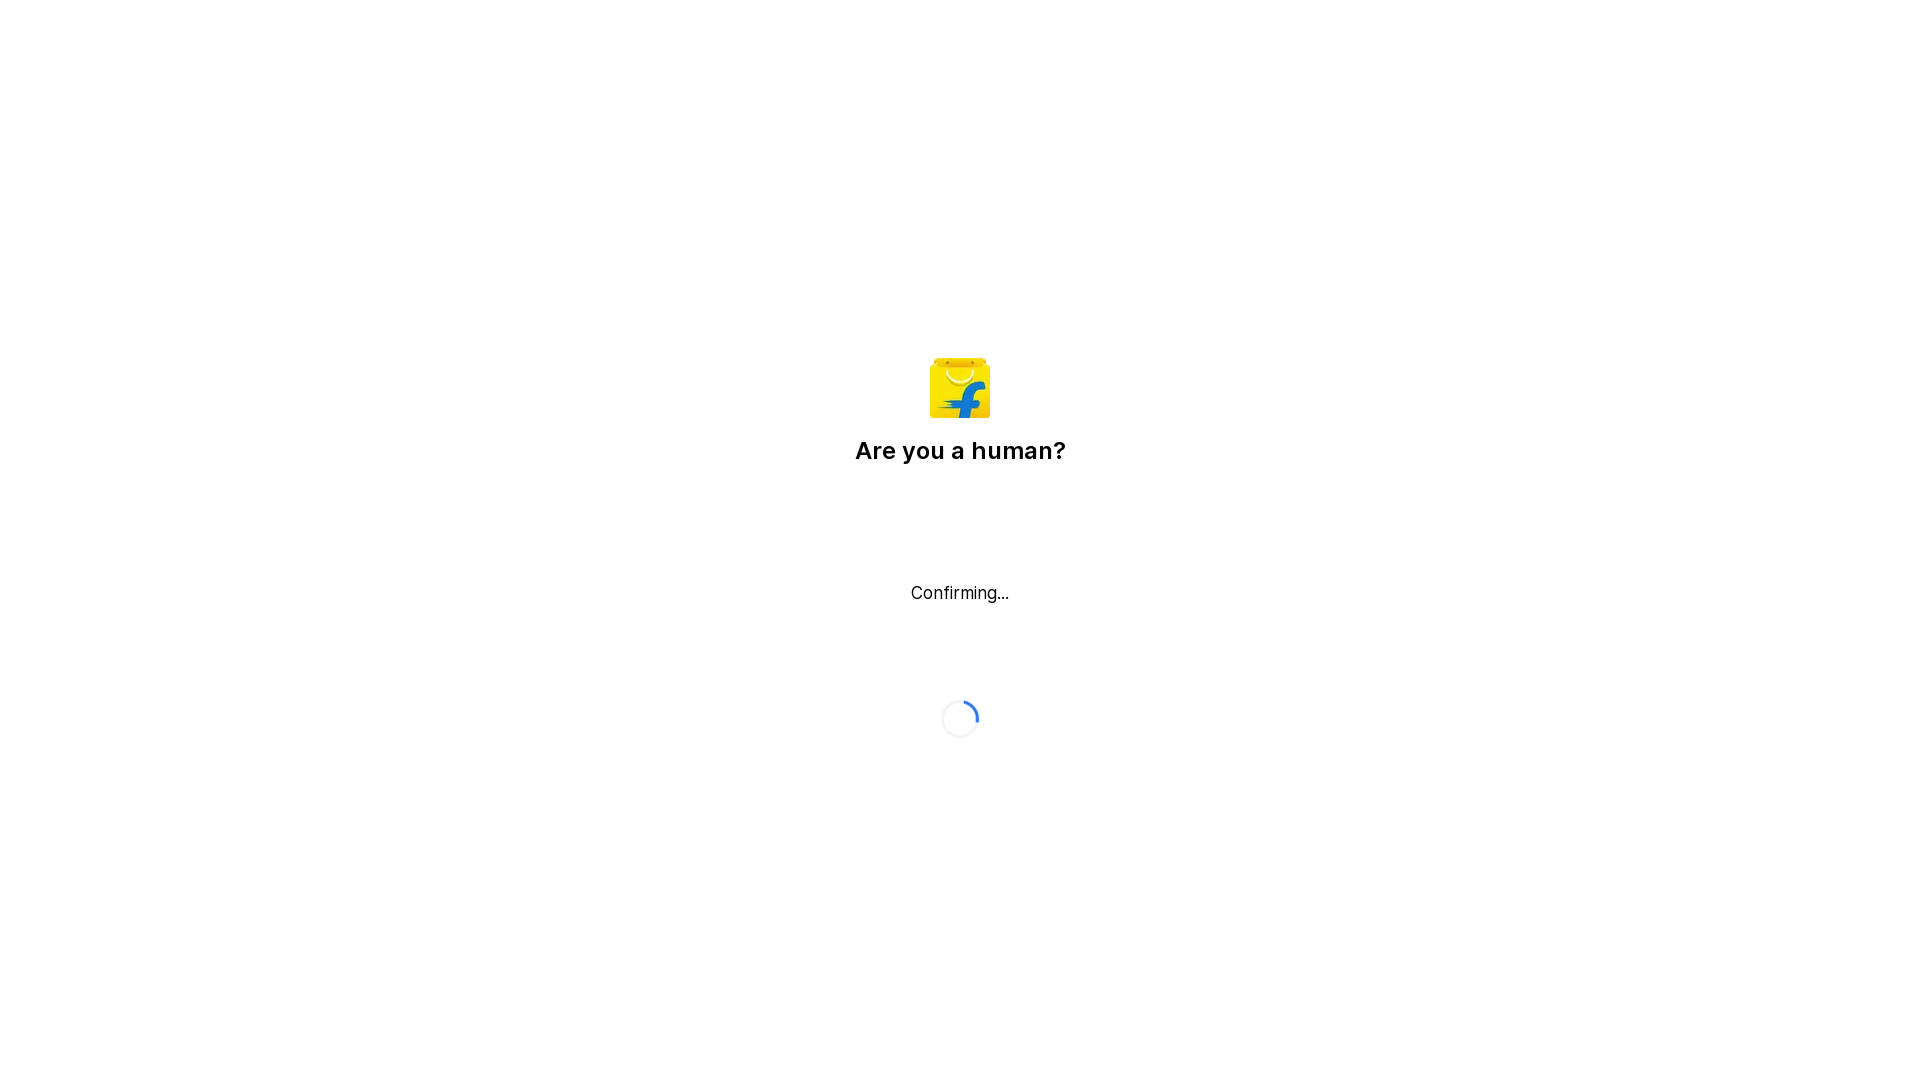

Page fully loaded and DOM content rendered
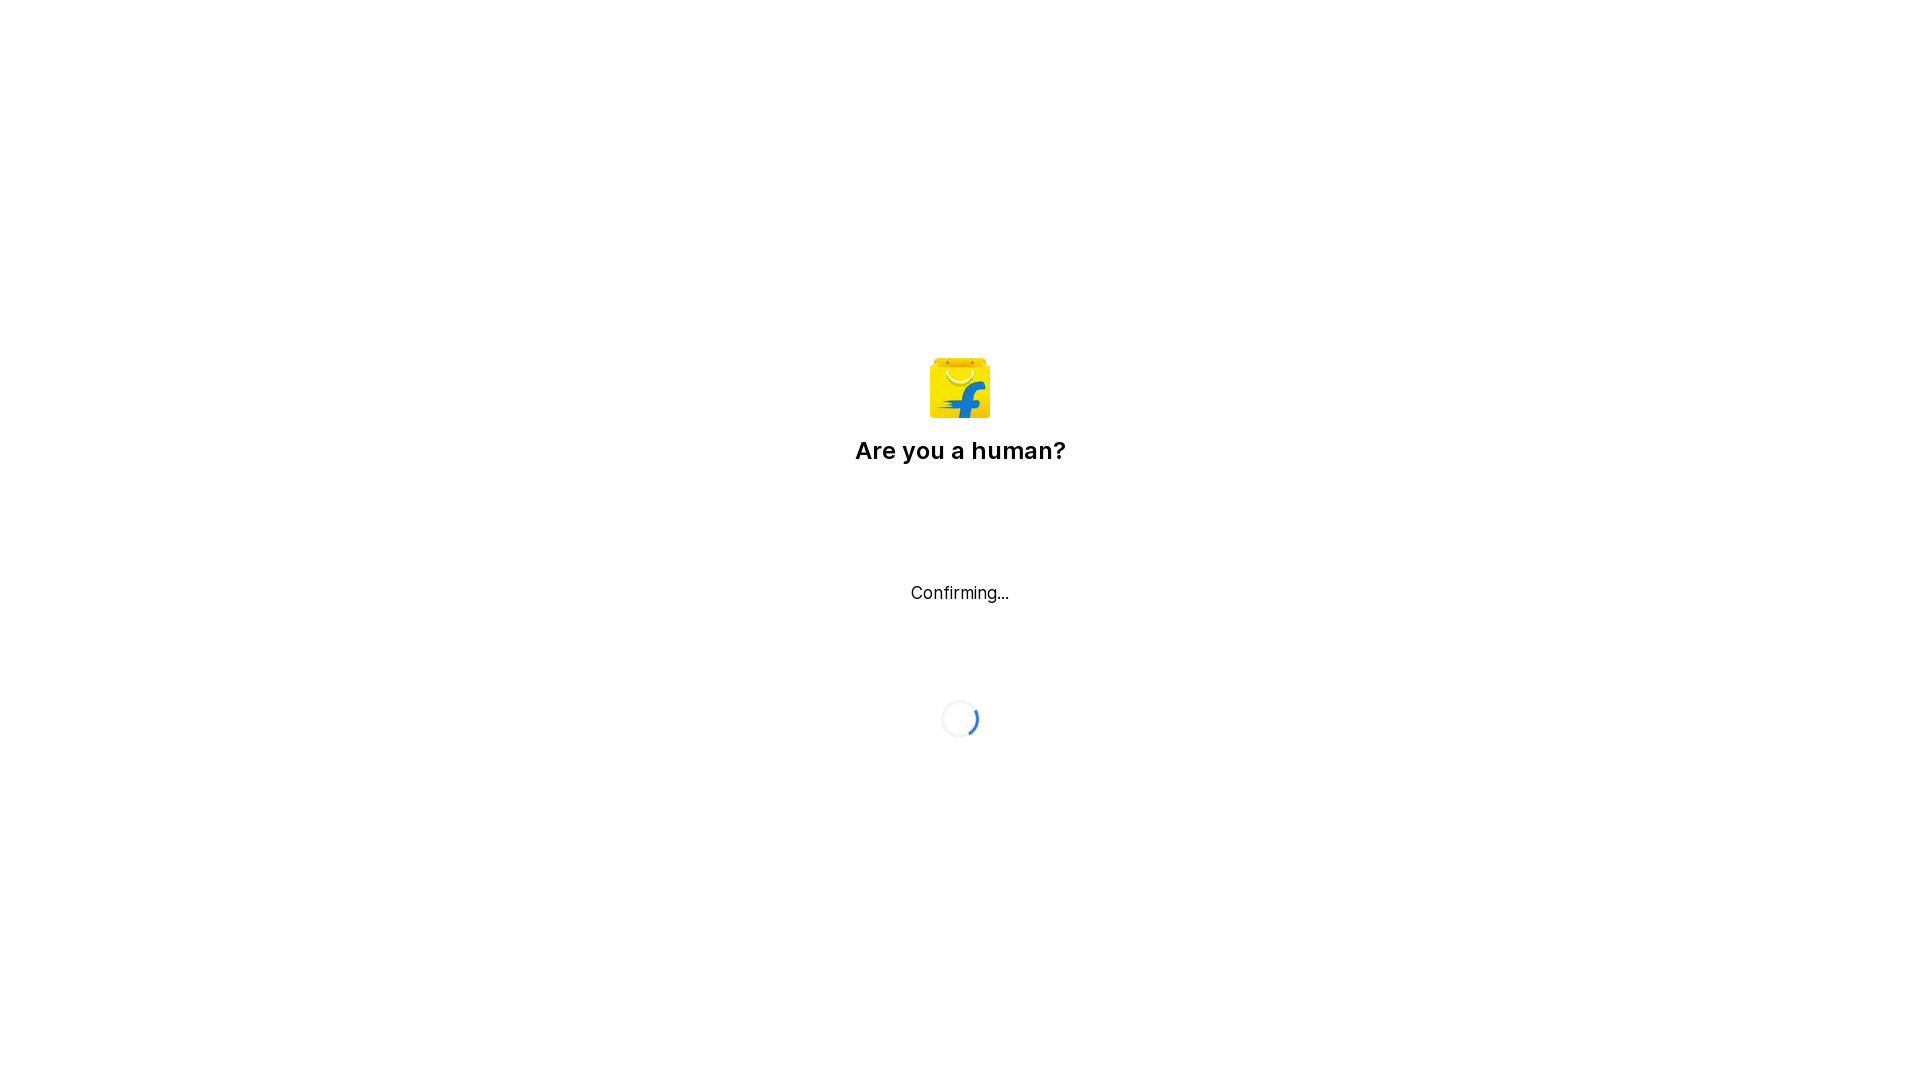

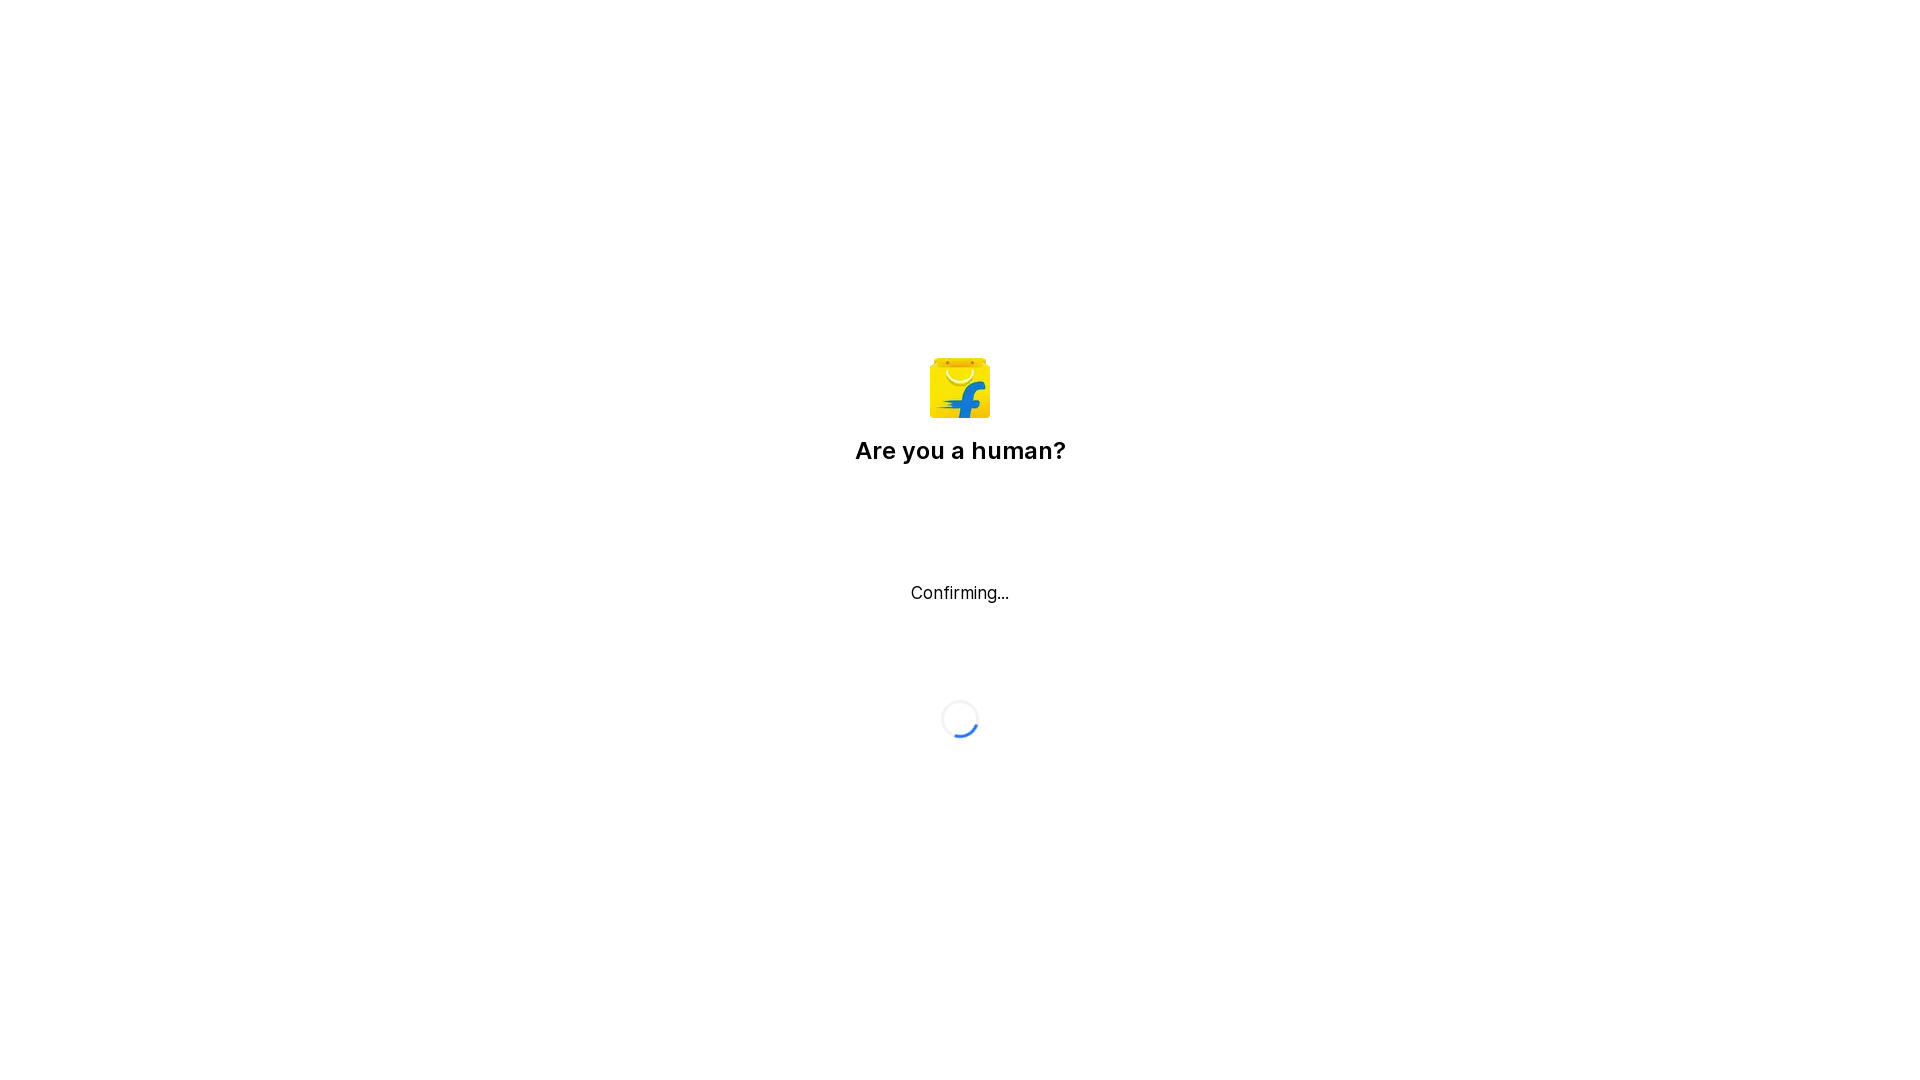